Tests that pressing Escape cancels editing and reverts to original text

Starting URL: https://demo.playwright.dev/todomvc

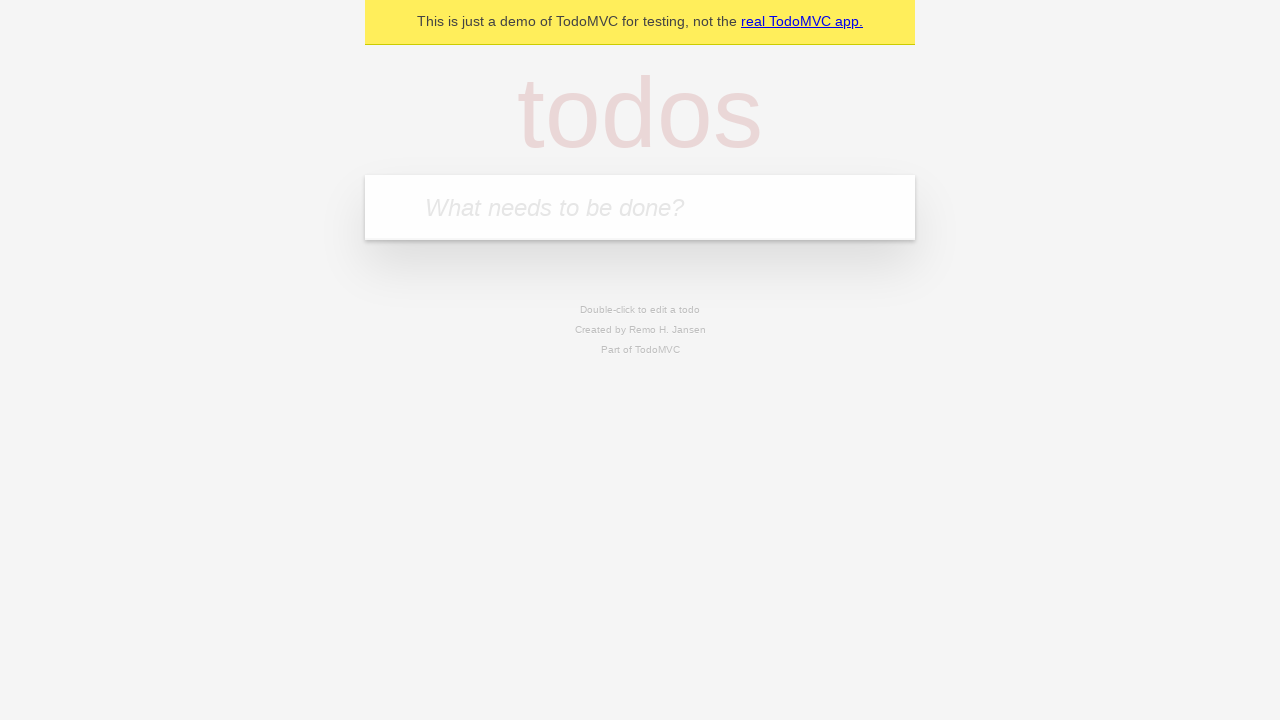

Filled new todo input with 'buy some cheese' on internal:attr=[placeholder="What needs to be done?"i]
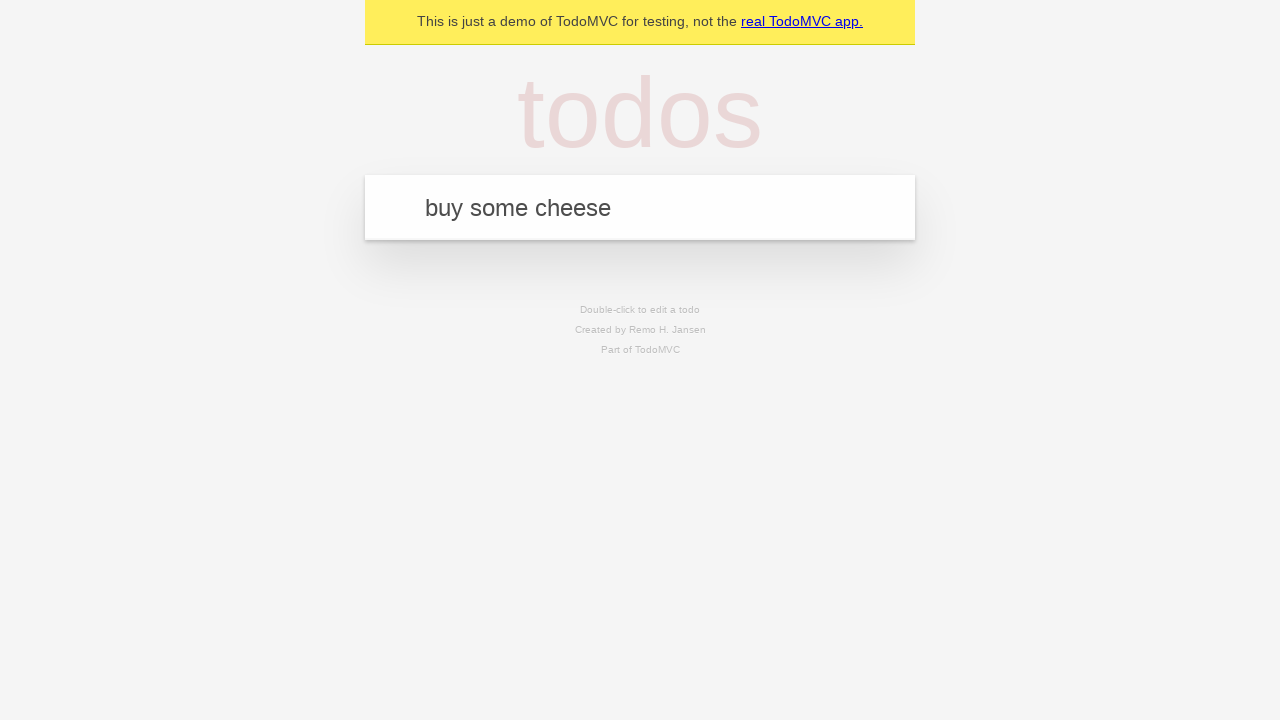

Pressed Enter to add 'buy some cheese' to todo list on internal:attr=[placeholder="What needs to be done?"i]
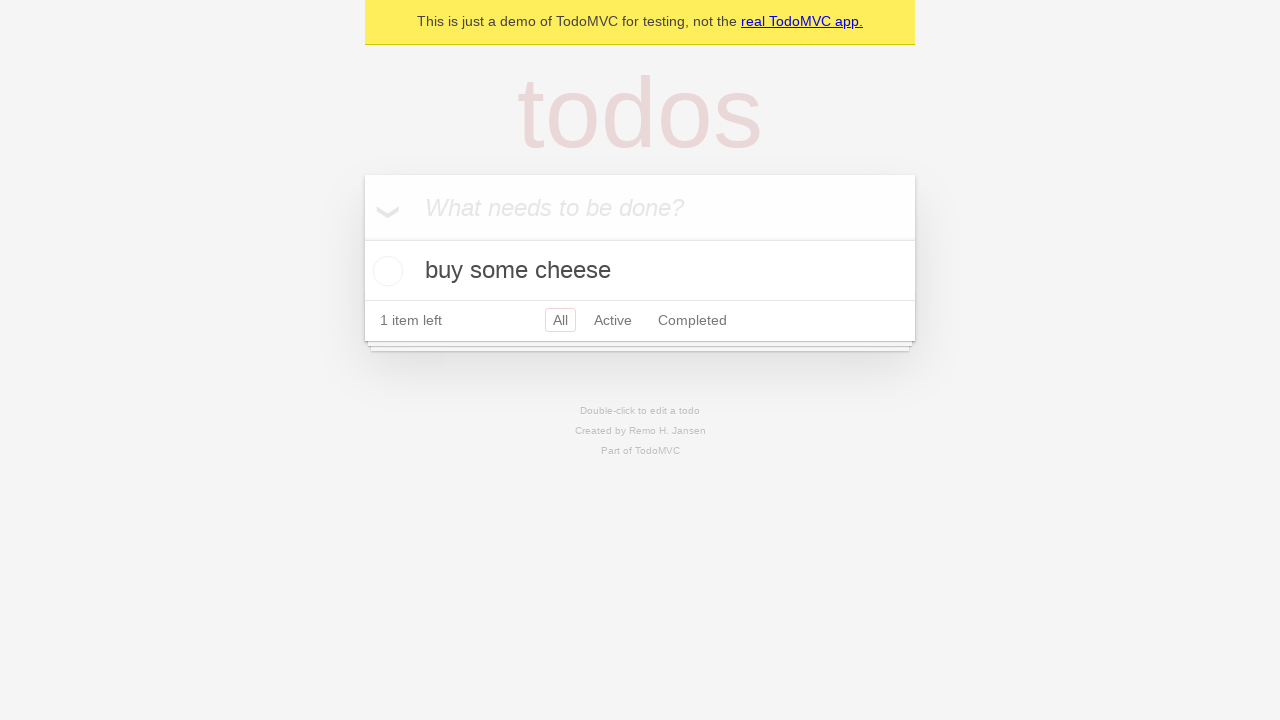

Filled new todo input with 'feed the cat' on internal:attr=[placeholder="What needs to be done?"i]
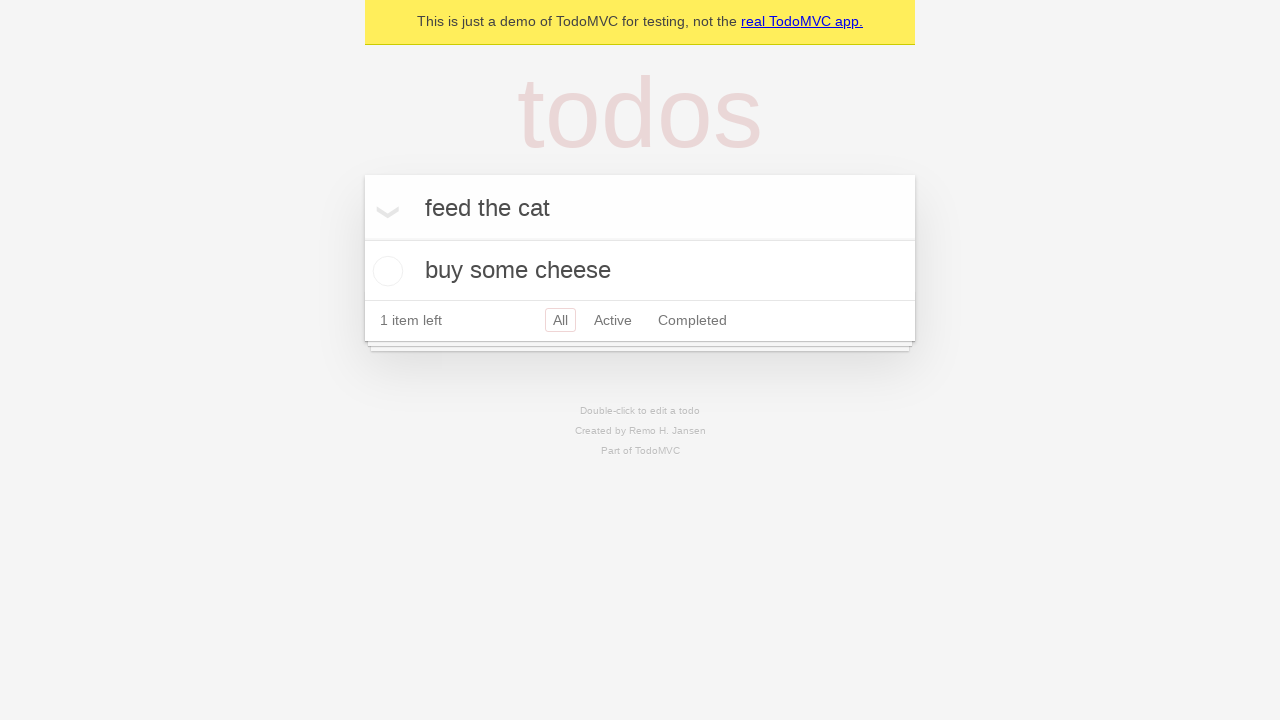

Pressed Enter to add 'feed the cat' to todo list on internal:attr=[placeholder="What needs to be done?"i]
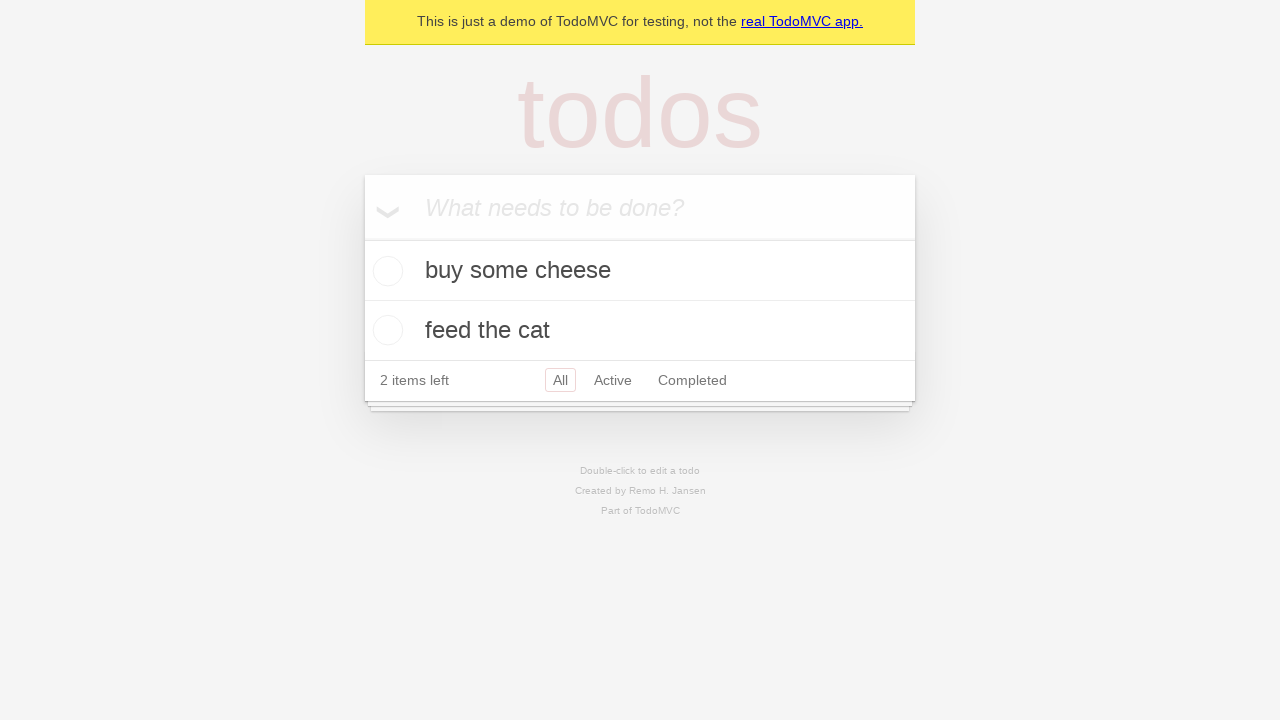

Filled new todo input with 'book a doctors appointment' on internal:attr=[placeholder="What needs to be done?"i]
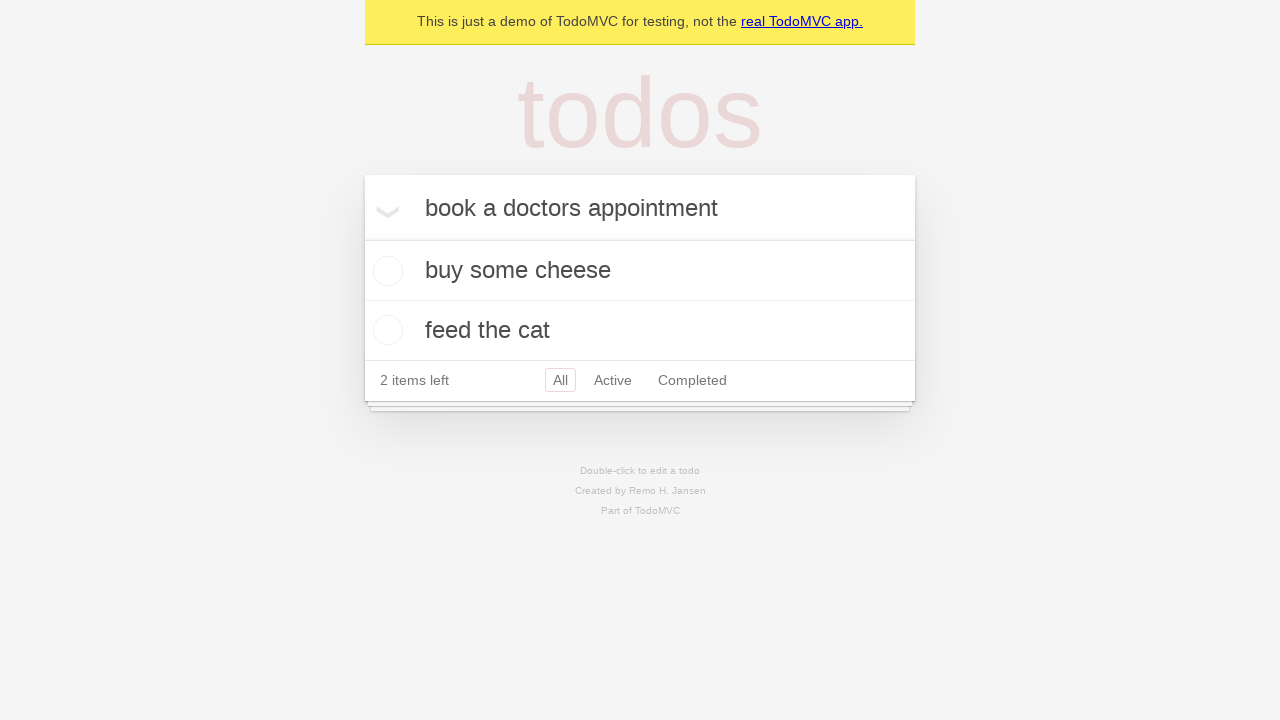

Pressed Enter to add 'book a doctors appointment' to todo list on internal:attr=[placeholder="What needs to be done?"i]
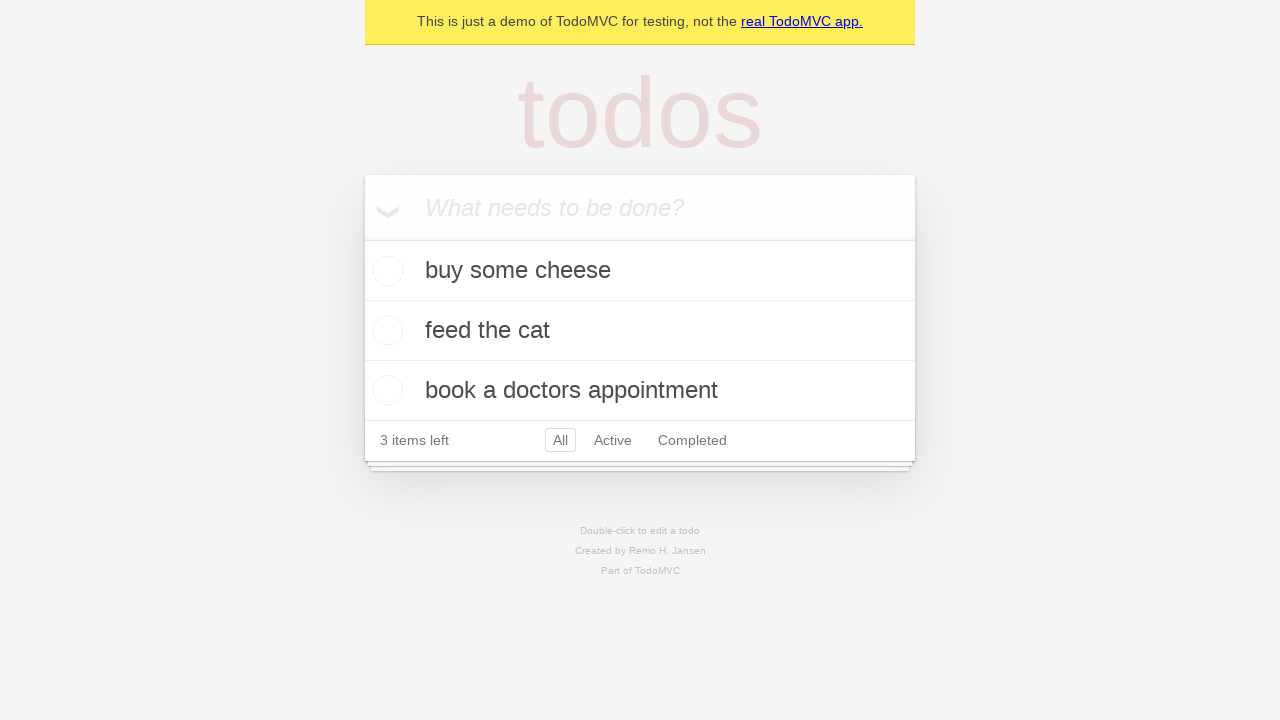

Waited for all 3 todo items to be loaded
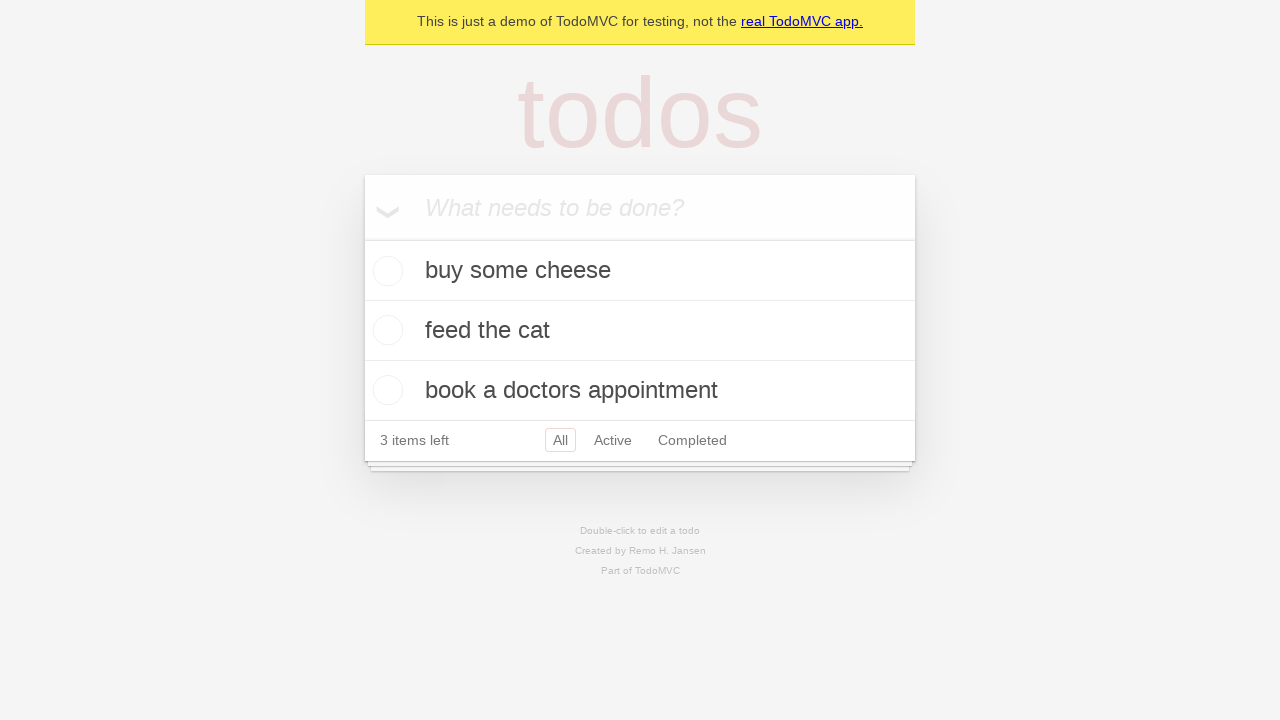

Double-clicked second todo item to enter edit mode at (640, 331) on internal:testid=[data-testid="todo-item"s] >> nth=1
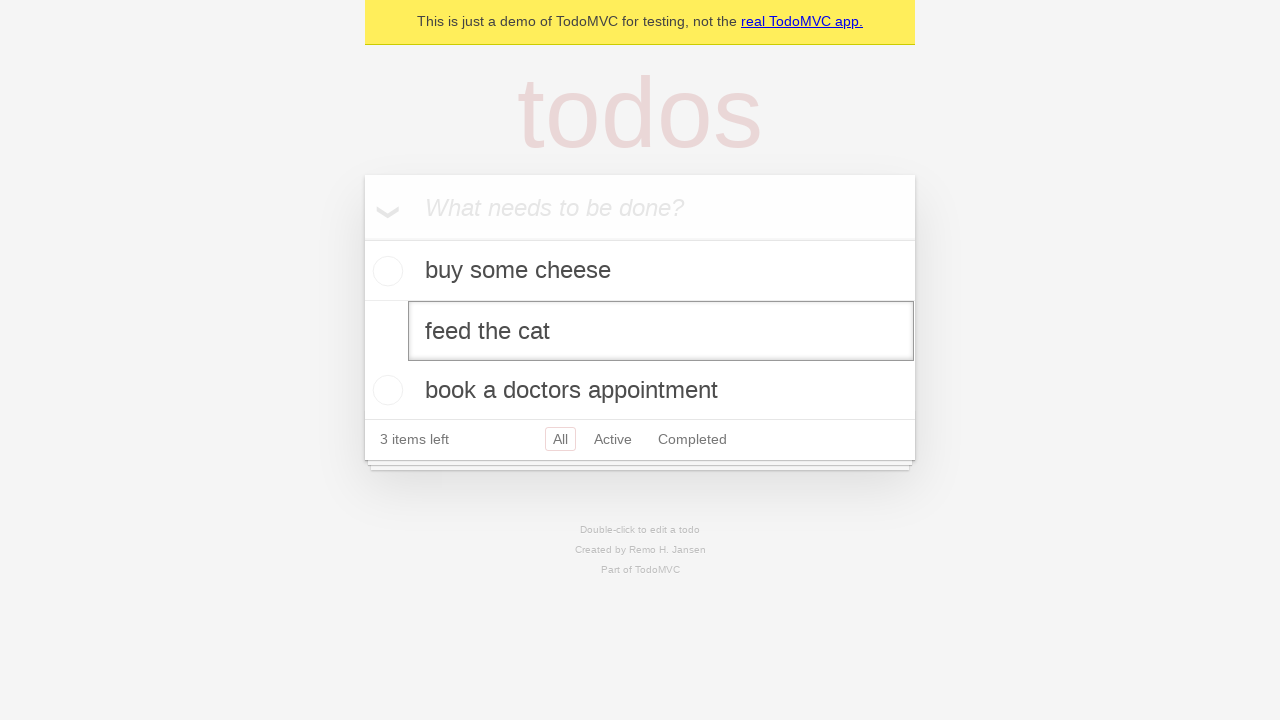

Filled edit input with 'buy some sausages' on internal:testid=[data-testid="todo-item"s] >> nth=1 >> internal:role=textbox[nam
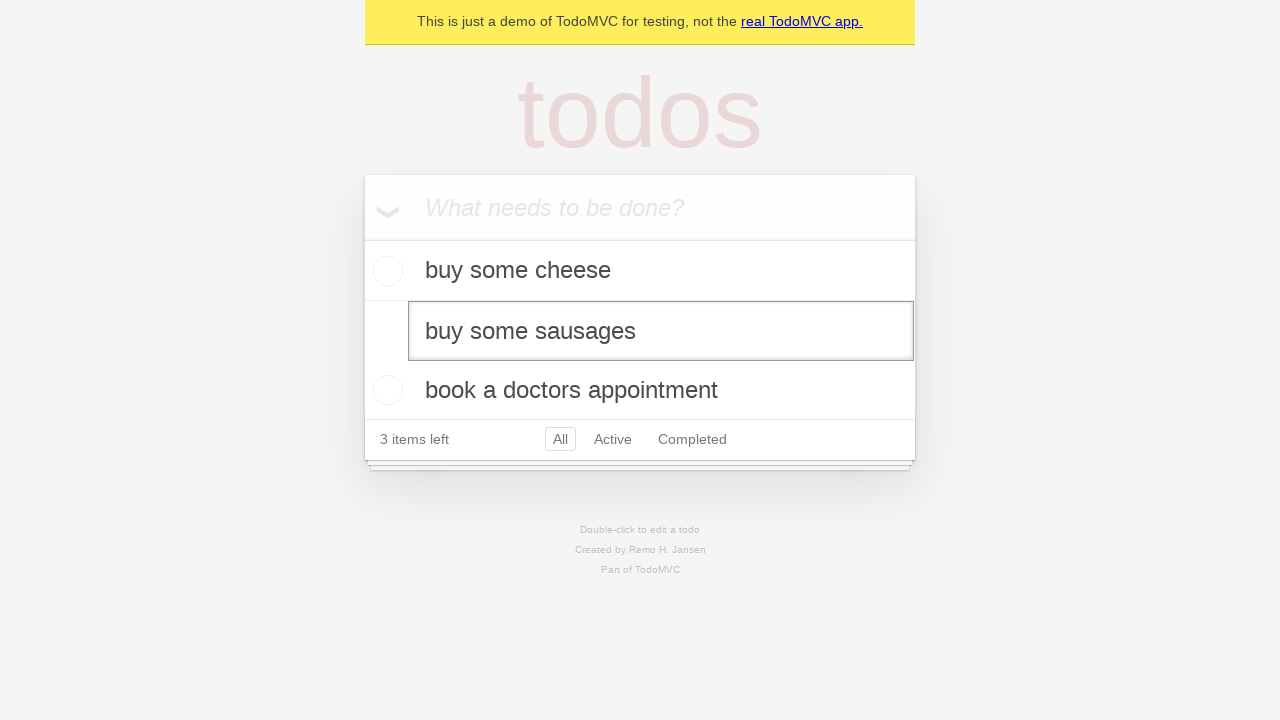

Pressed Escape to cancel edit and revert to original text on internal:testid=[data-testid="todo-item"s] >> nth=1 >> internal:role=textbox[nam
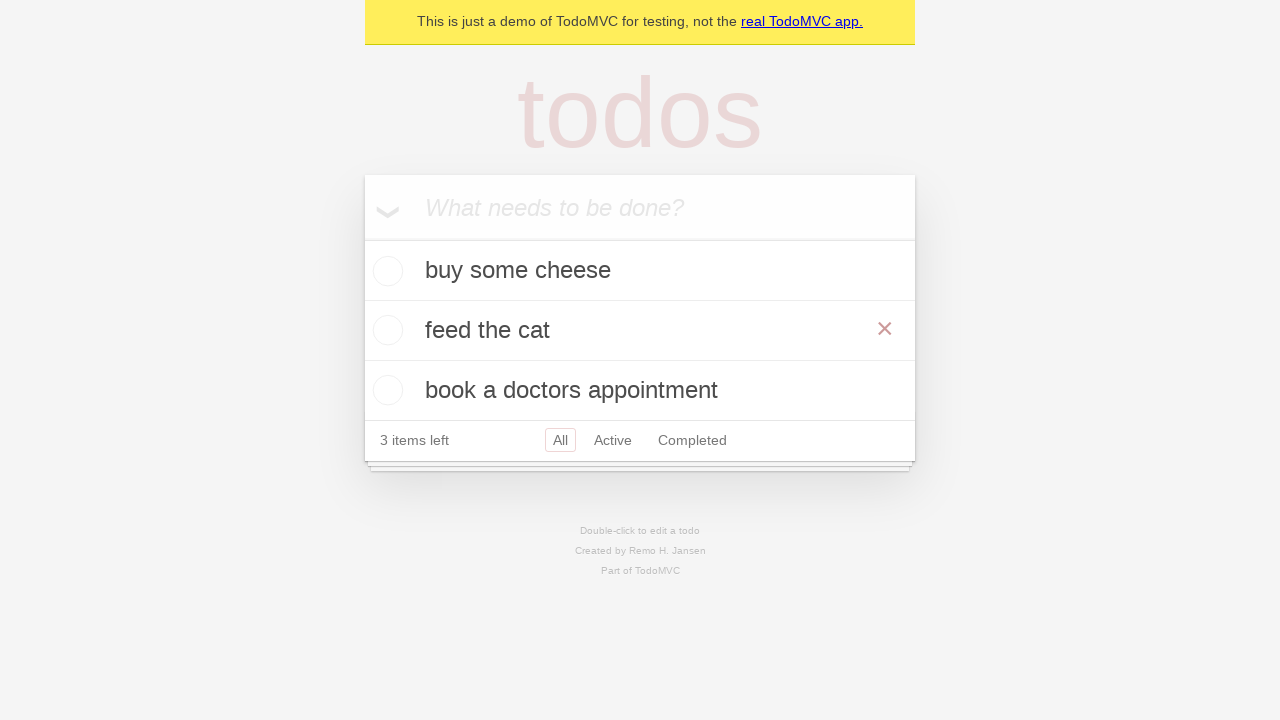

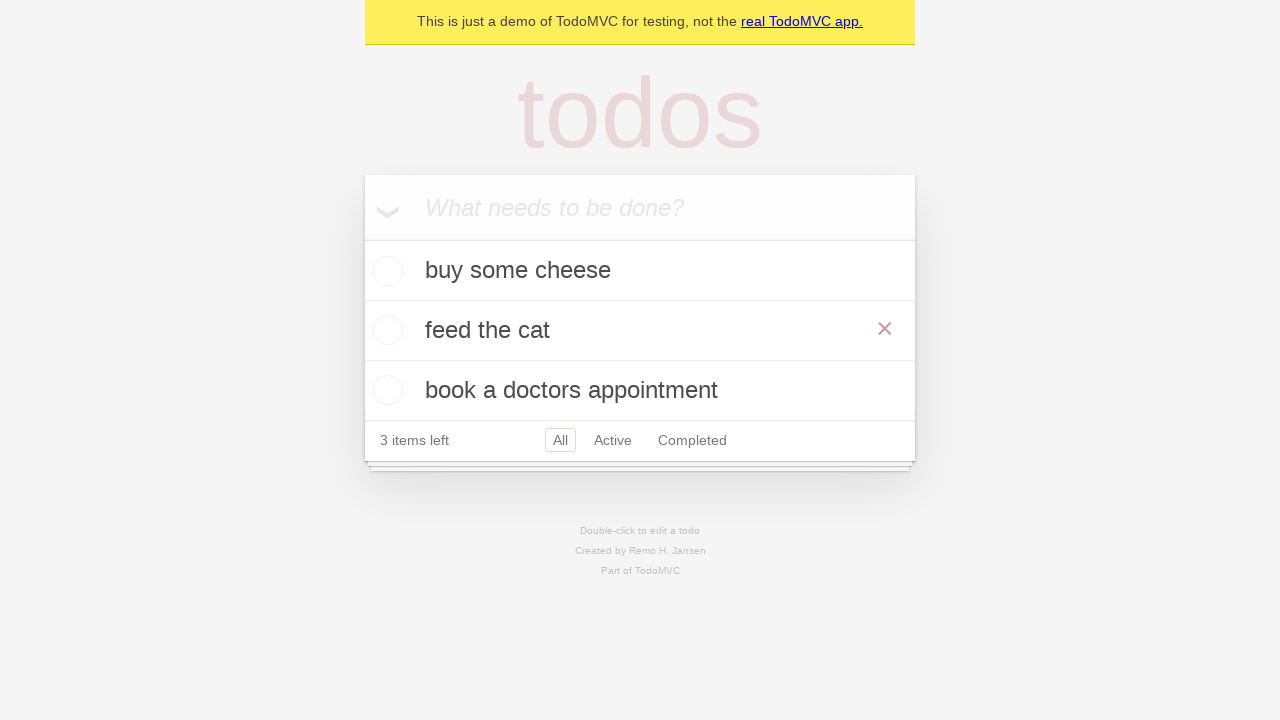